Tests that the input field is cleared after adding a todo item

Starting URL: https://demo.playwright.dev/todomvc

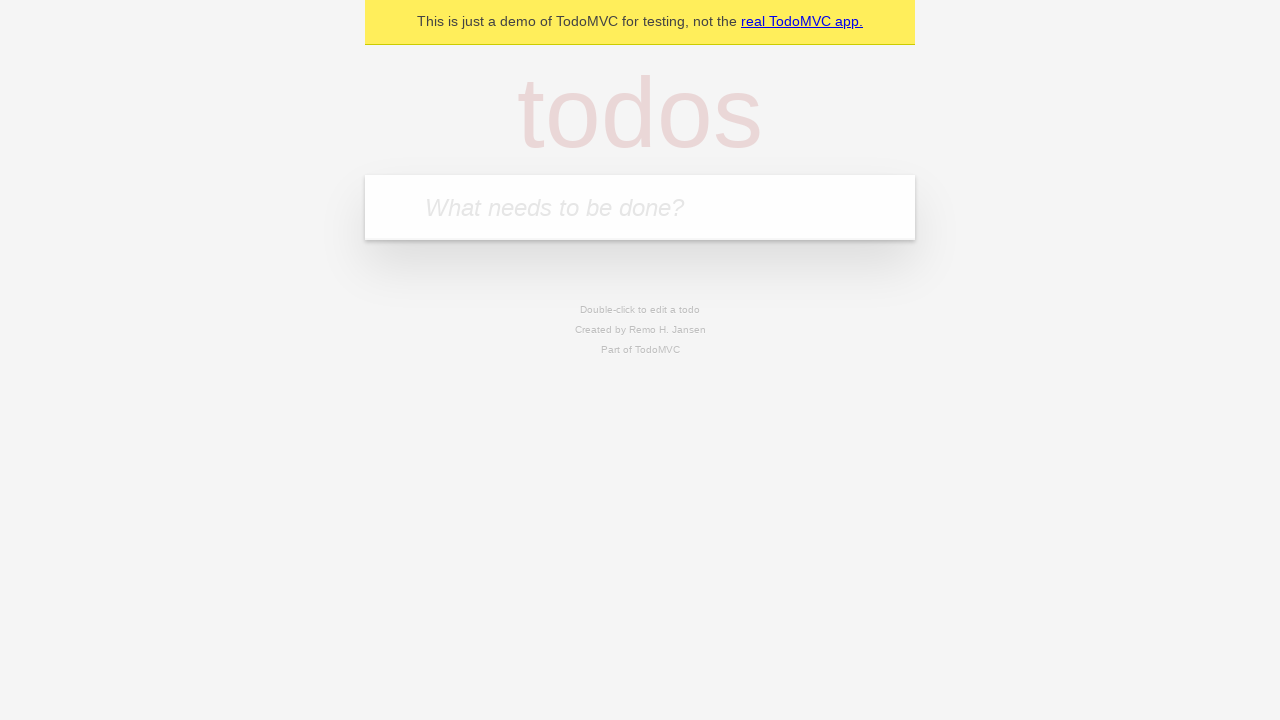

Filled input field with 'buy some cheese' on internal:attr=[placeholder="What needs to be done?"i]
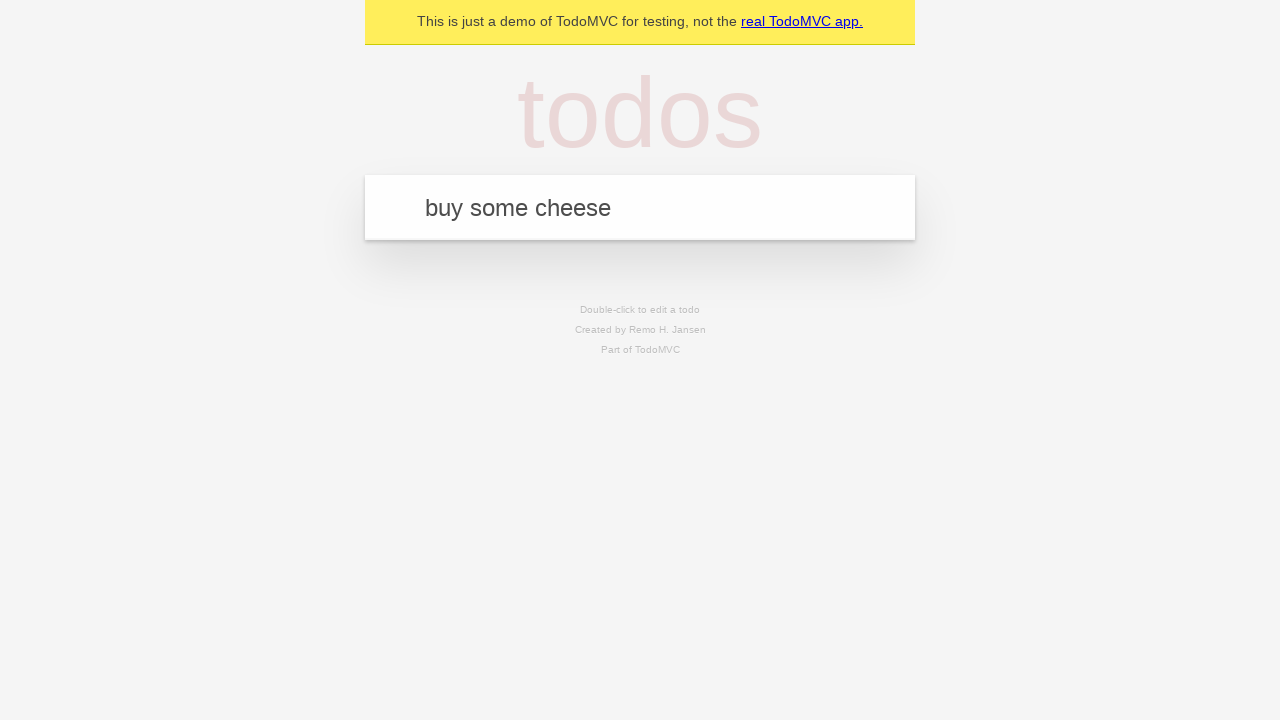

Pressed Enter to add todo item on internal:attr=[placeholder="What needs to be done?"i]
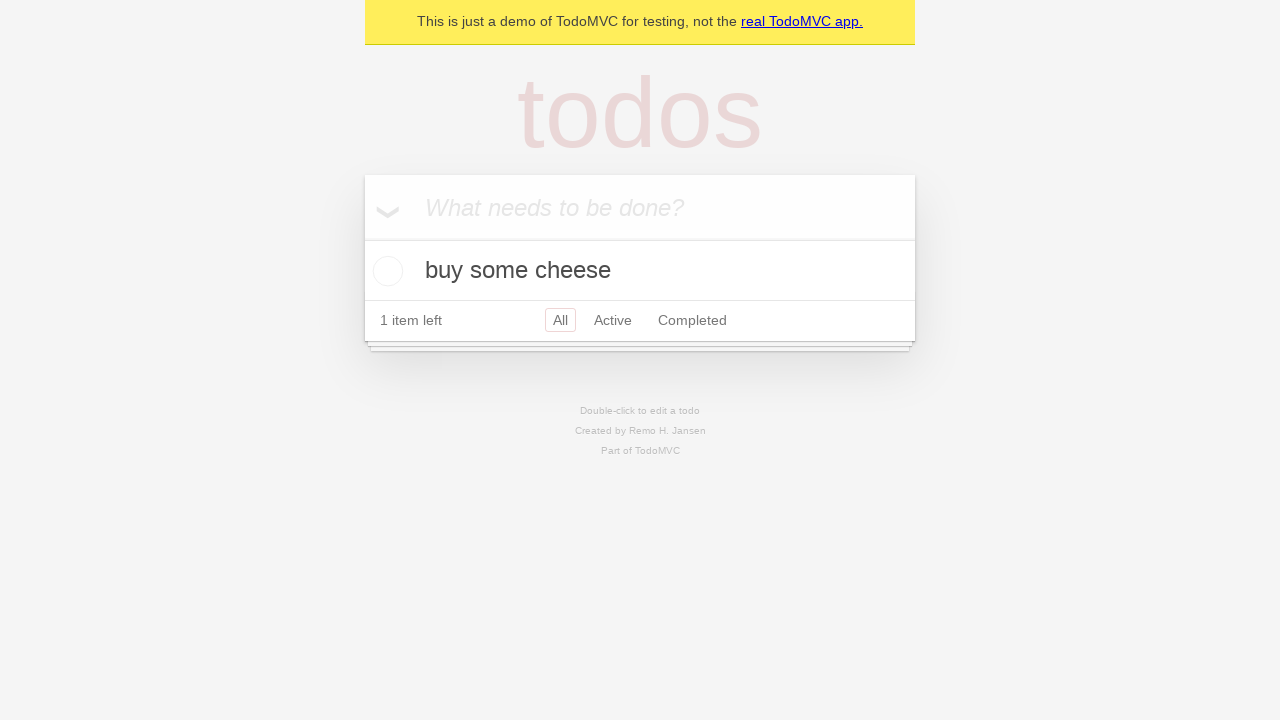

Todo item appeared in the list
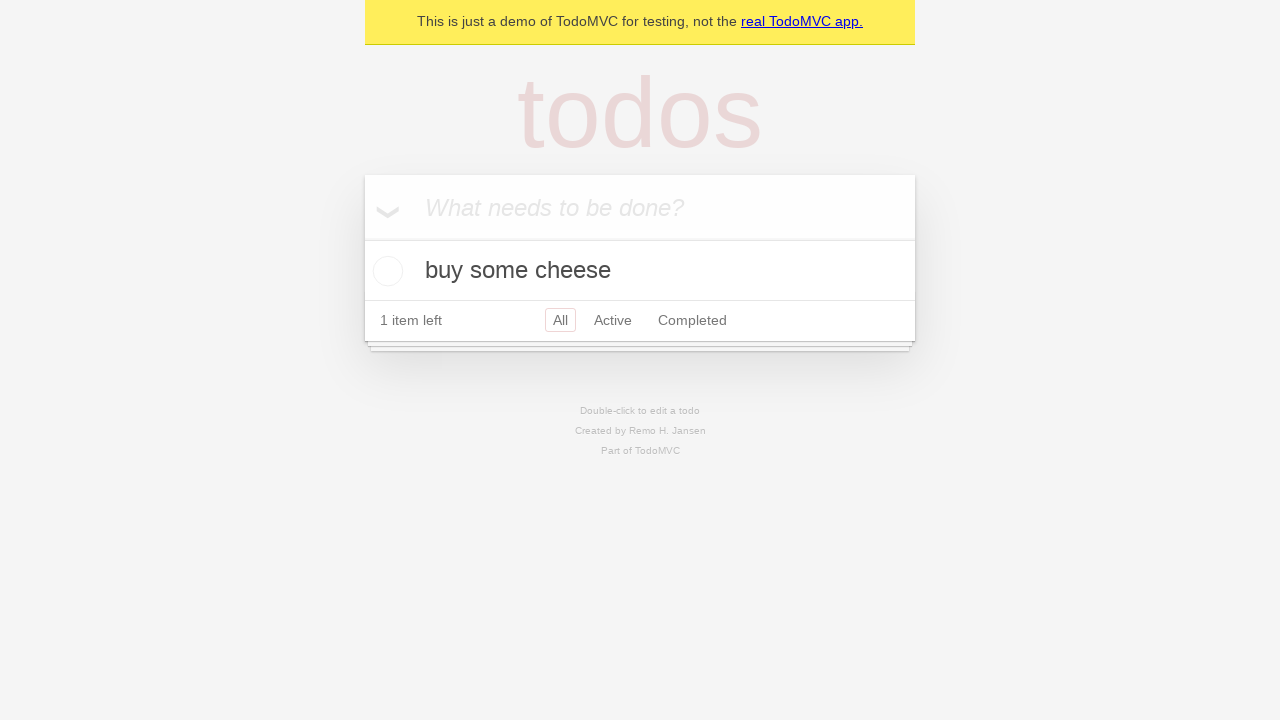

Verified that input field is empty after adding todo
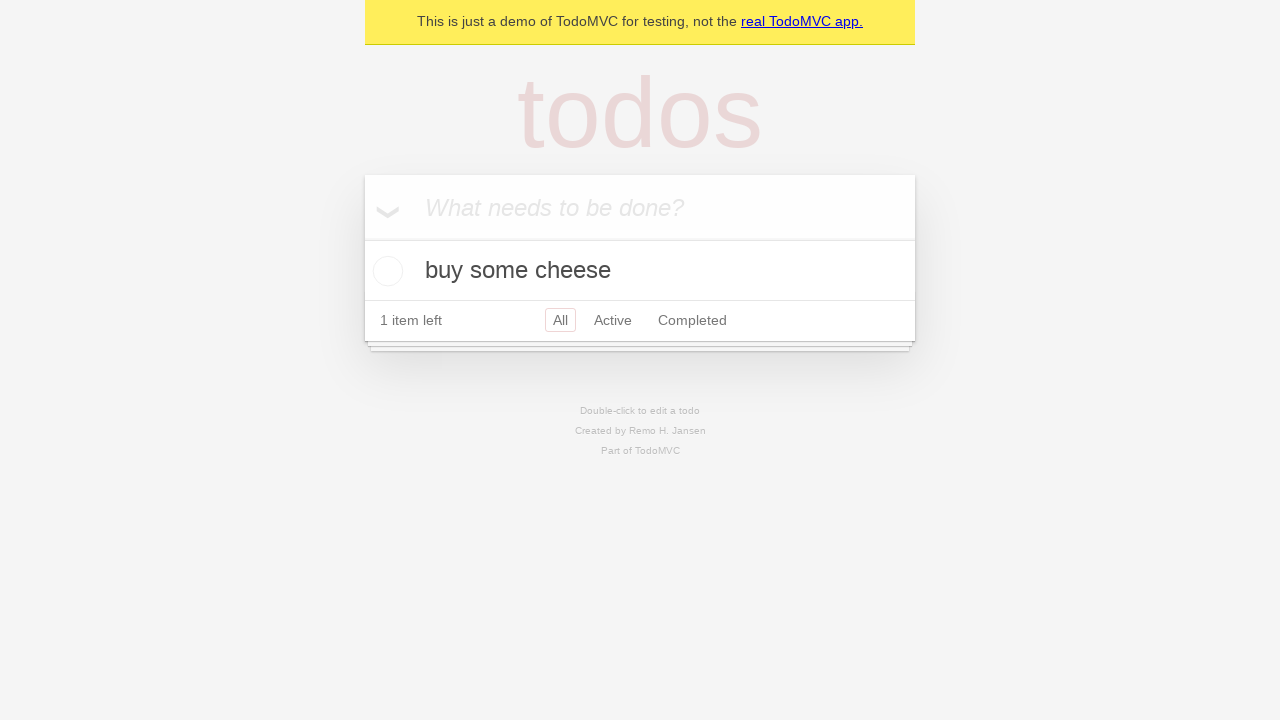

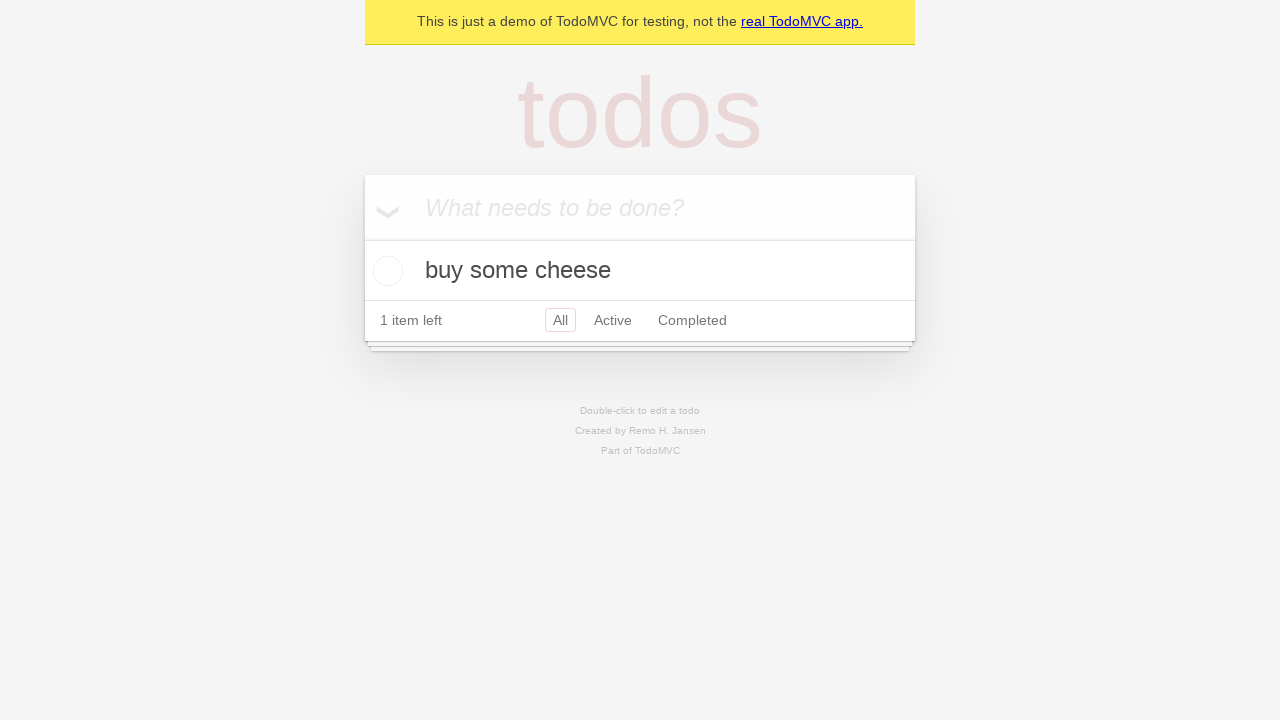